Tests sorting table by email column in ascending order and verifies alphabetical order

Starting URL: http://the-internet.herokuapp.com/tables

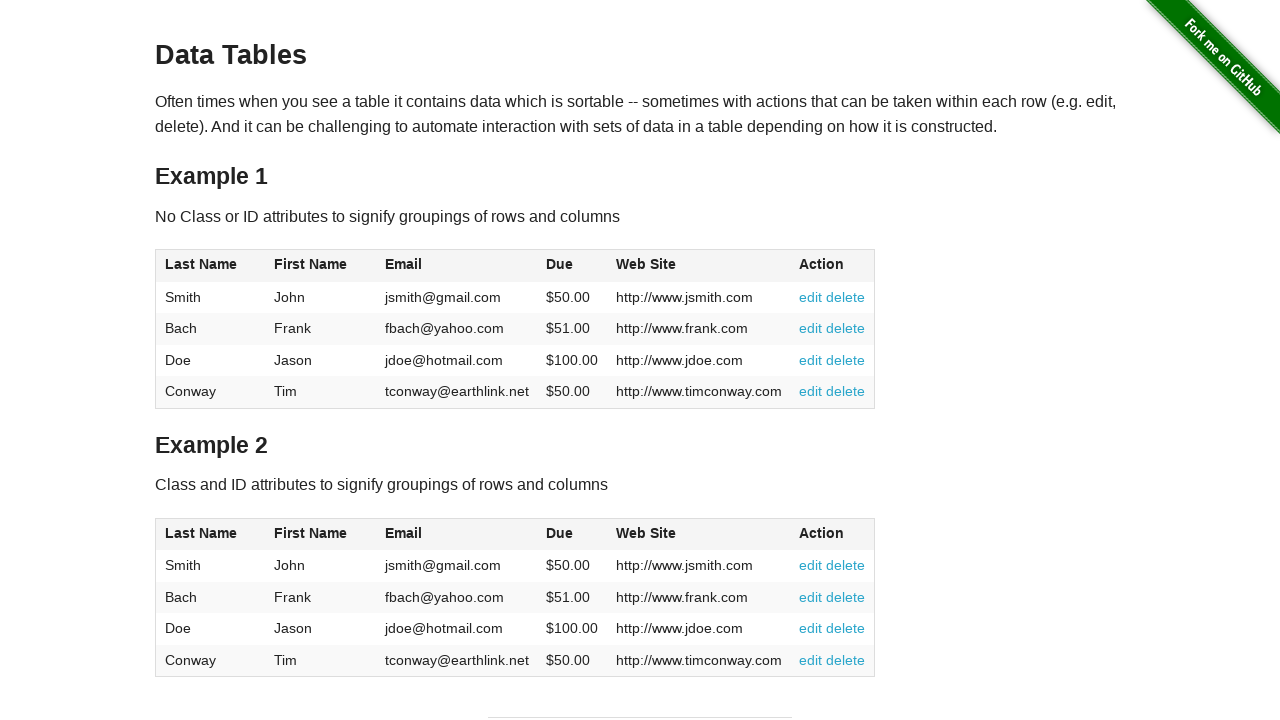

Clicked email column header to sort in ascending order at (457, 266) on #table1 thead tr th:nth-of-type(3)
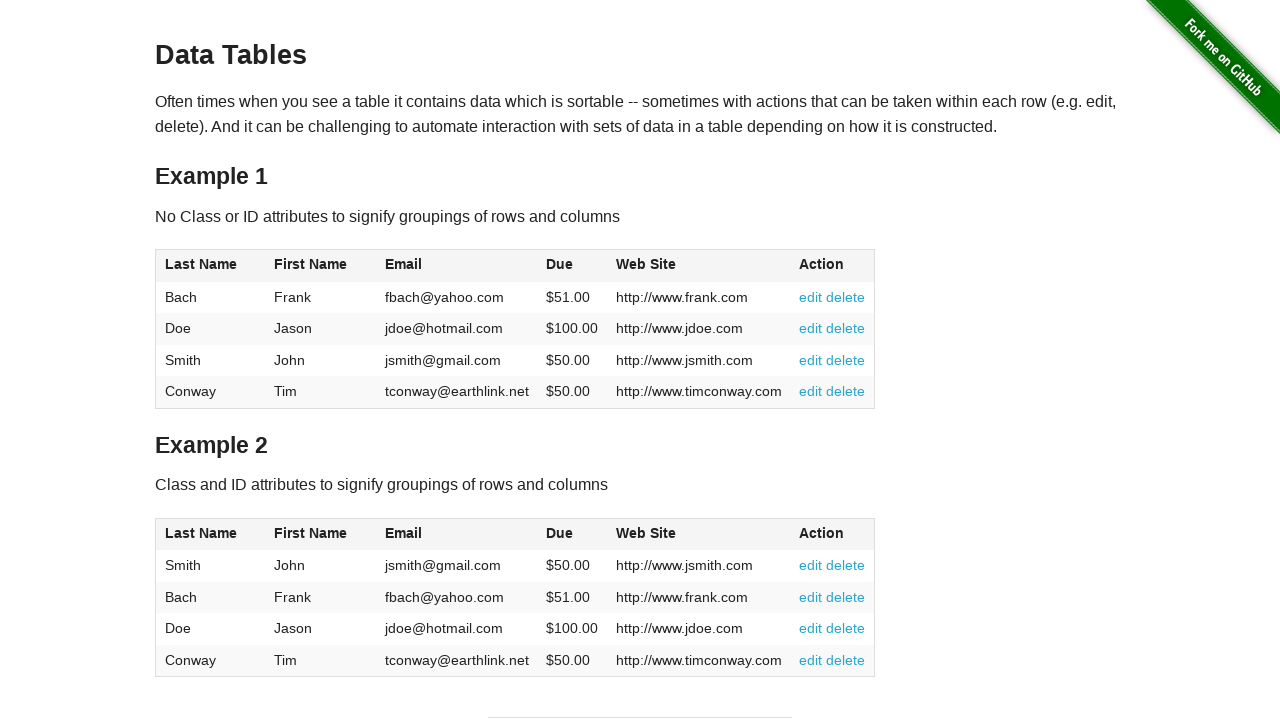

Located all email elements in table body
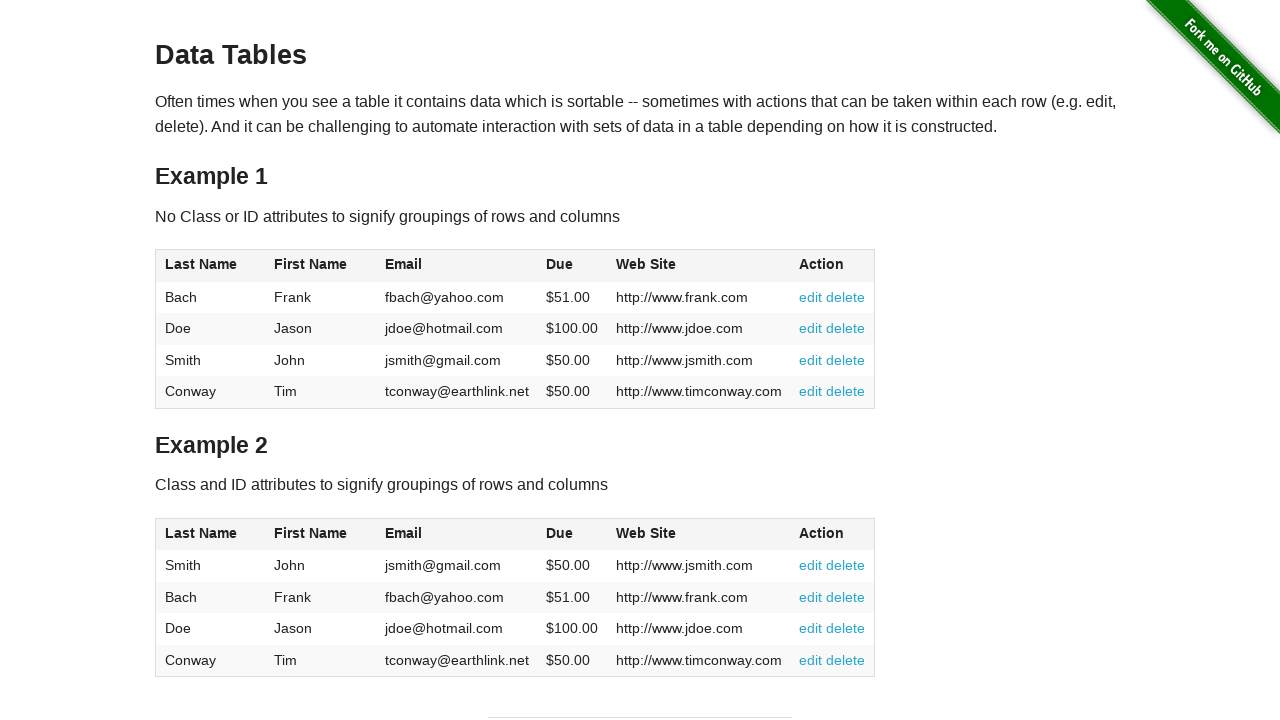

Extracted 4 email values from table
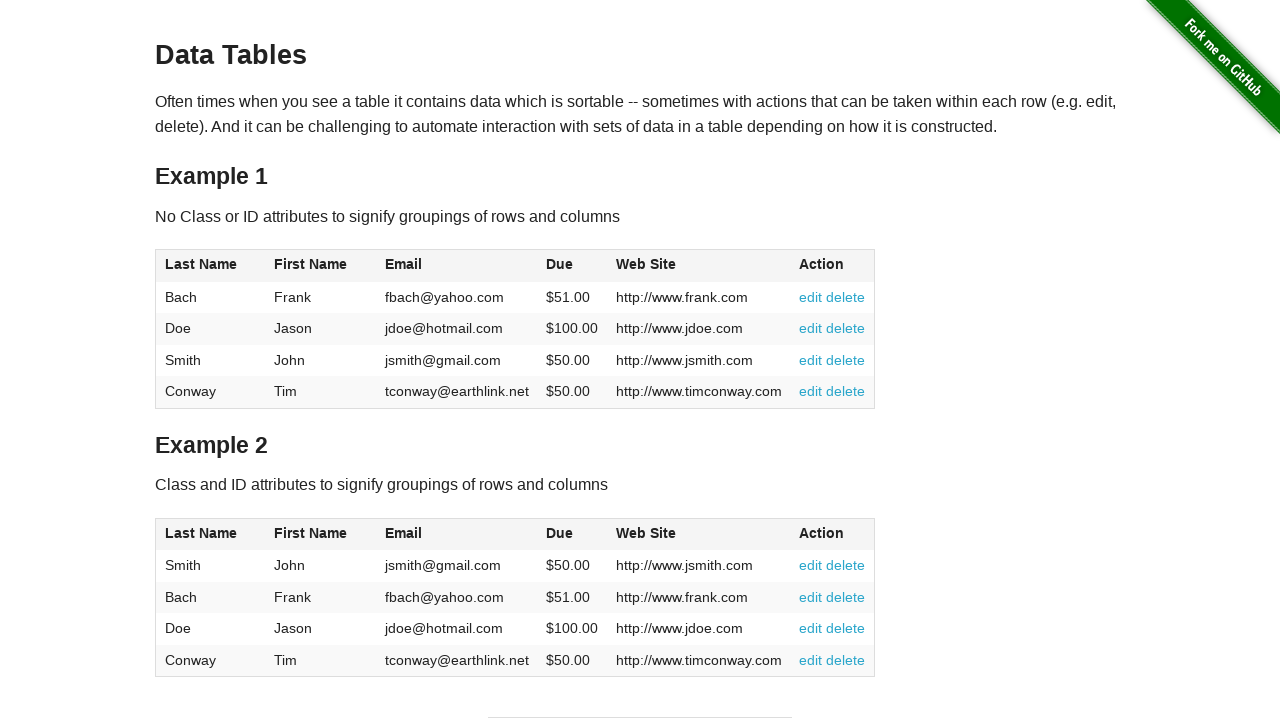

Verified email at position 0 ('fbach@yahoo.com') is alphabetically before position 1 ('jdoe@hotmail.com')
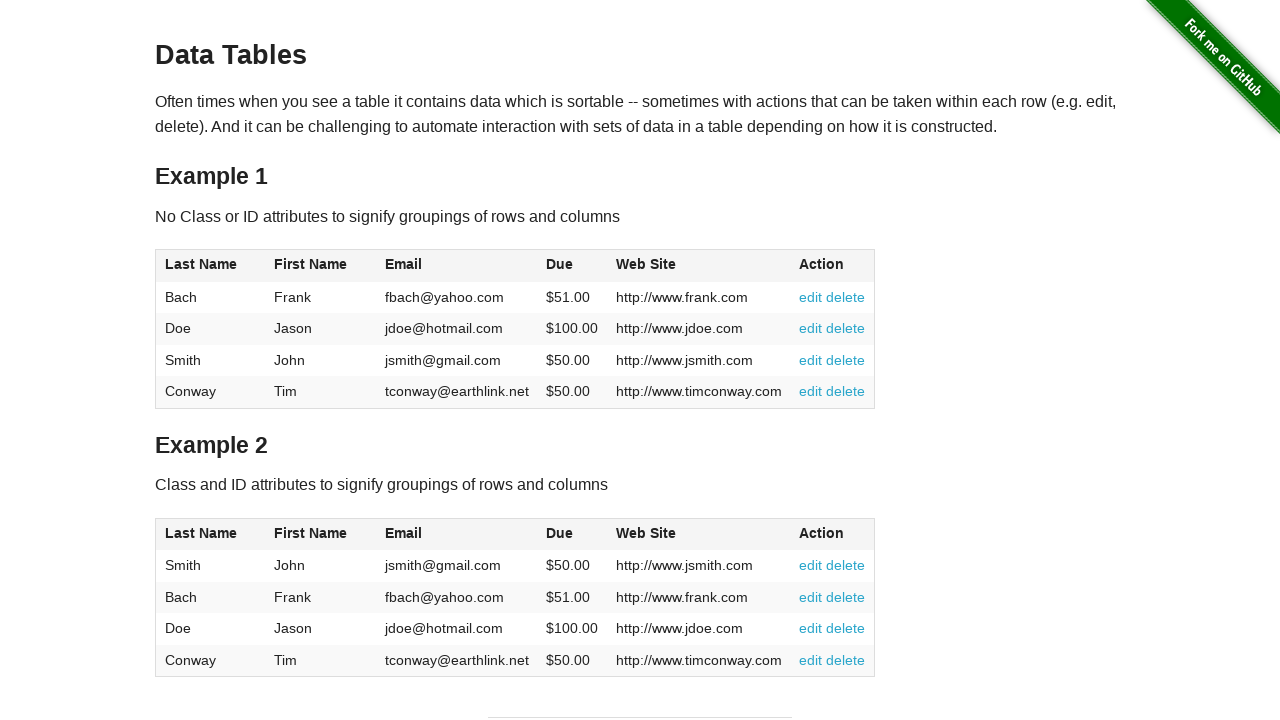

Verified email at position 1 ('jdoe@hotmail.com') is alphabetically before position 2 ('jsmith@gmail.com')
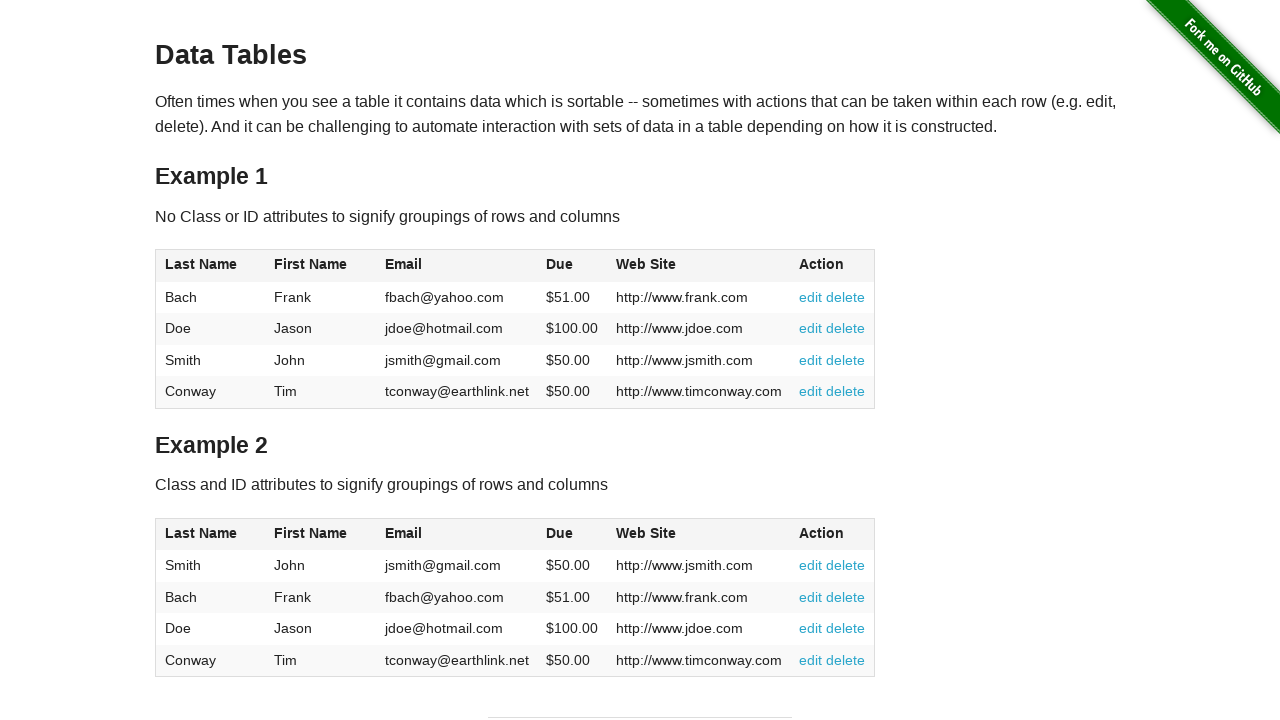

Verified email at position 2 ('jsmith@gmail.com') is alphabetically before position 3 ('tconway@earthlink.net')
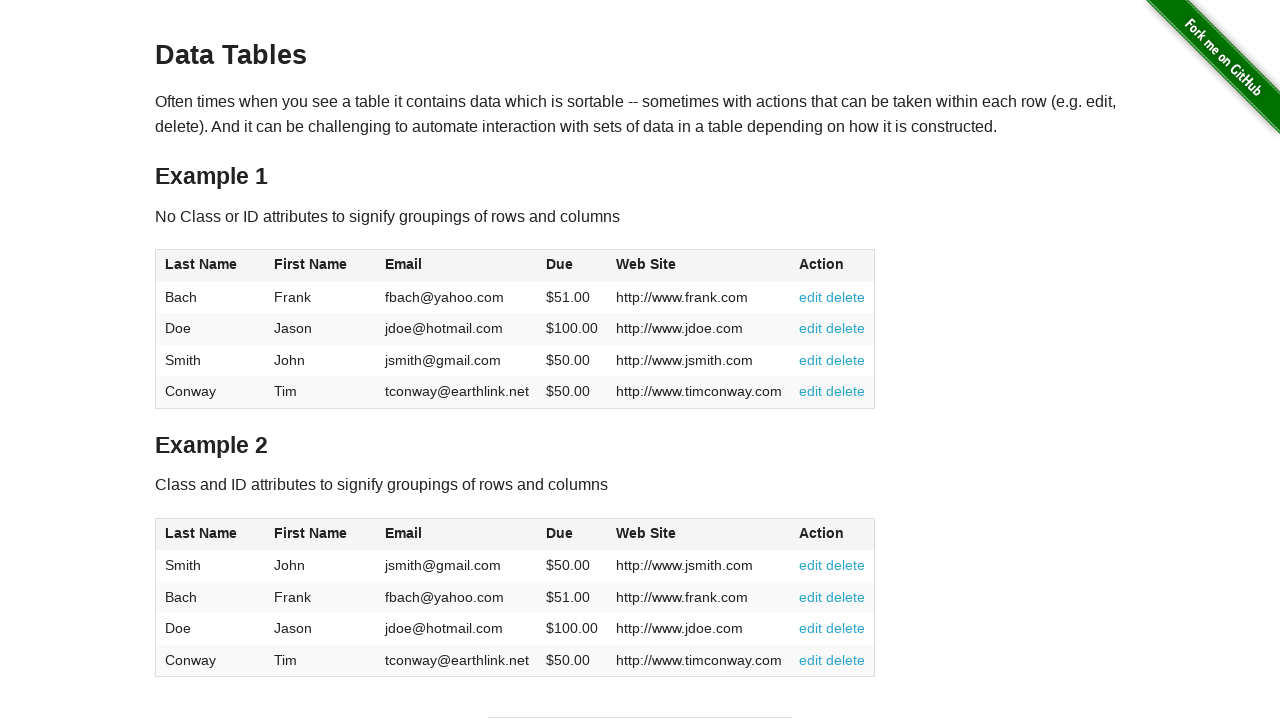

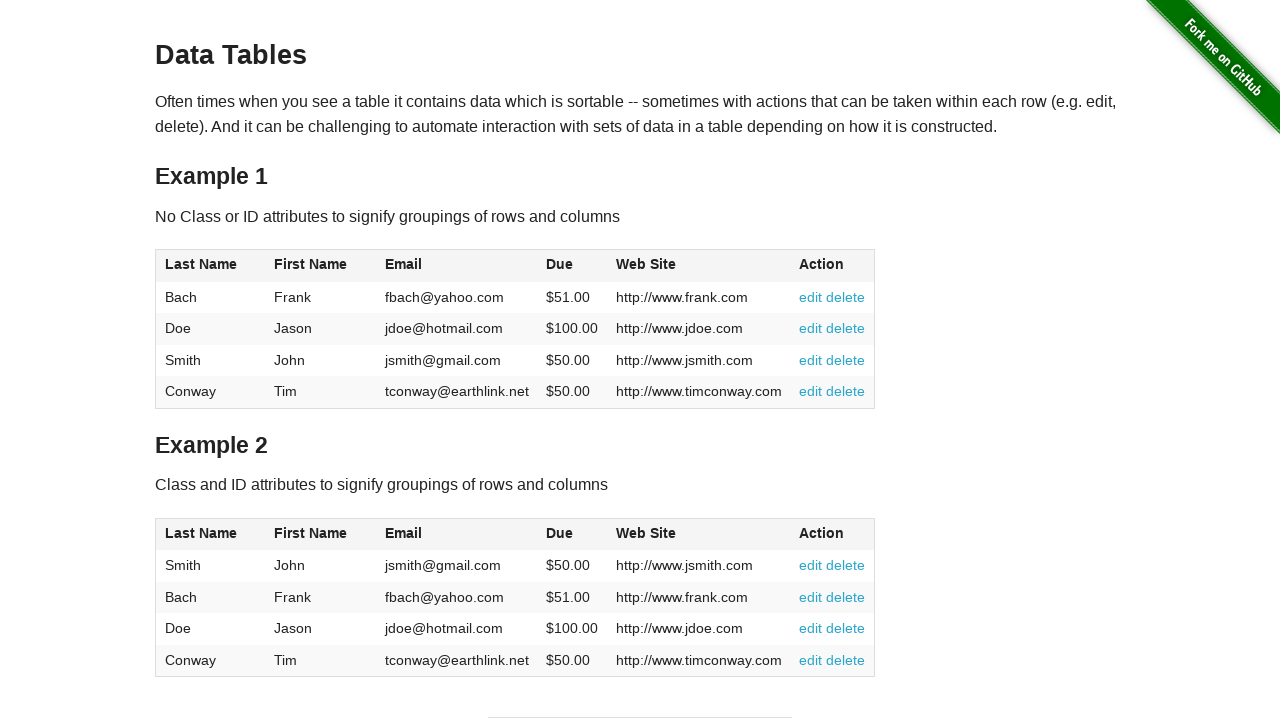